Tests element state changes after click events - verifies button class changes from primary to success after clicking, then navigates to text input page to verify button text changes based on input value

Starting URL: http://www.uitestingplayground.com/click

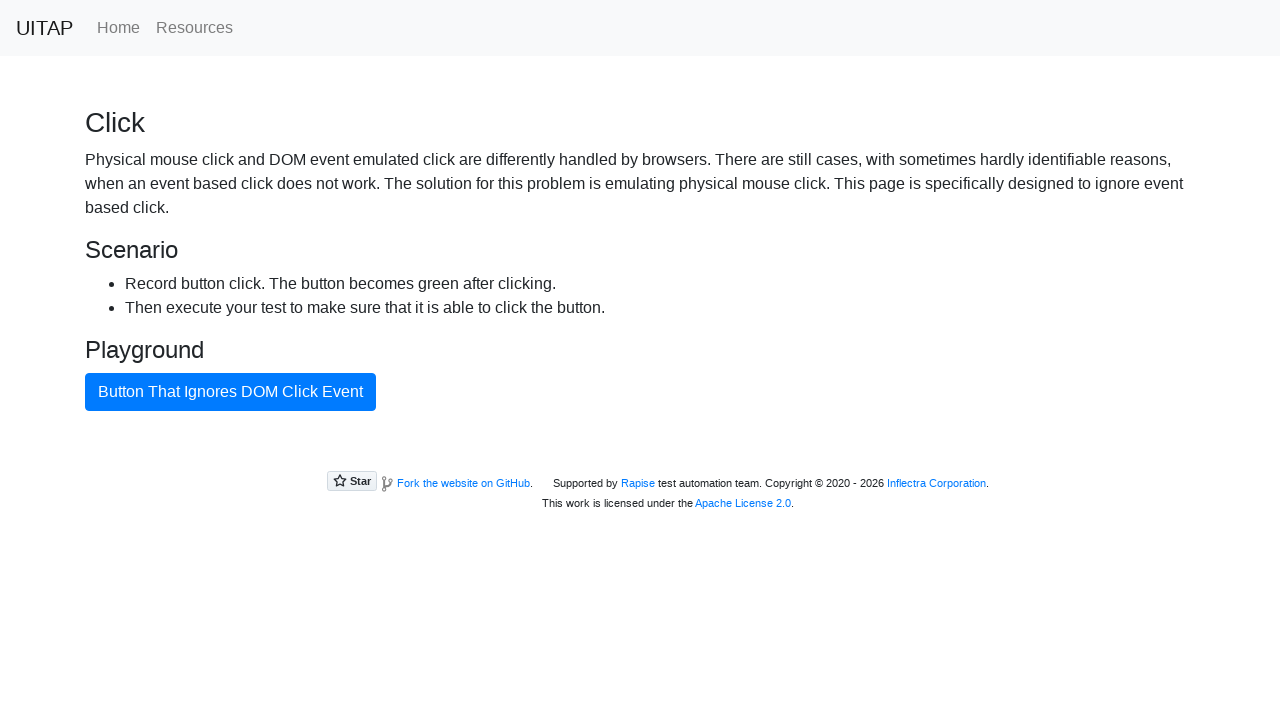

Verified initial button class is 'btn btn-primary'
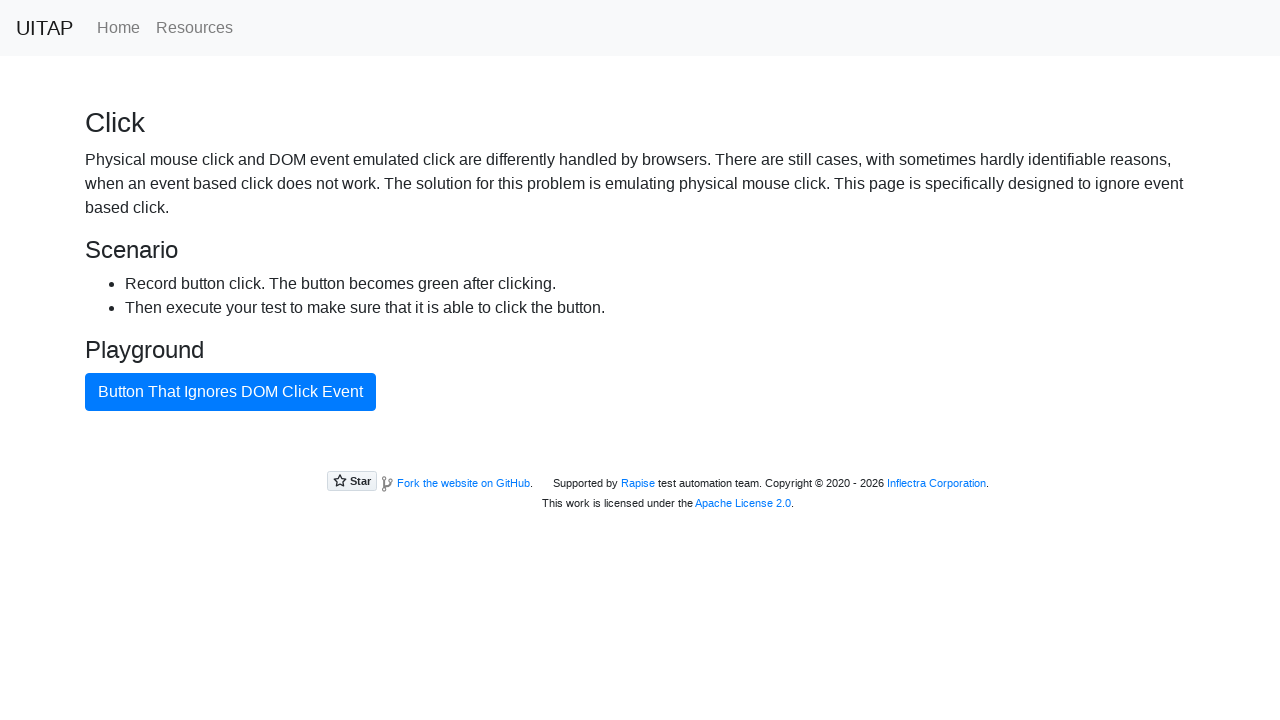

Clicked the bad button at (230, 392) on xpath=//button[@id='badButton']
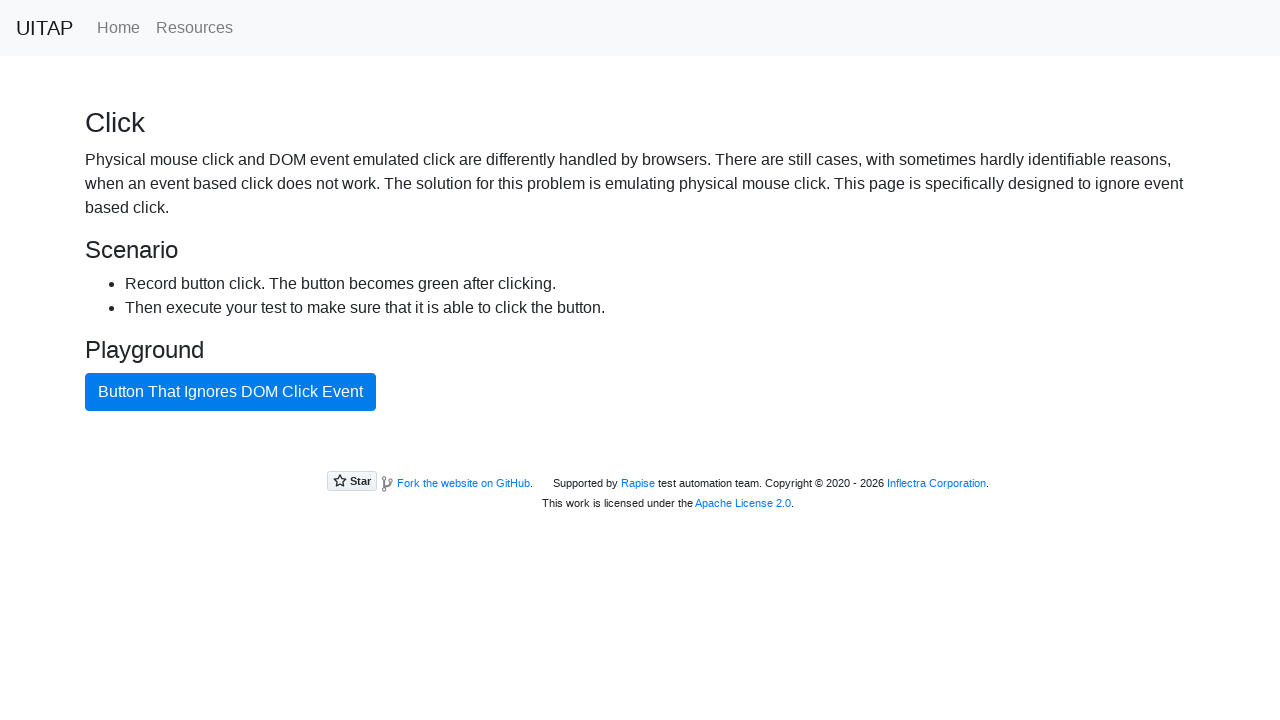

Verified button class changed to 'btn btn-success' after click
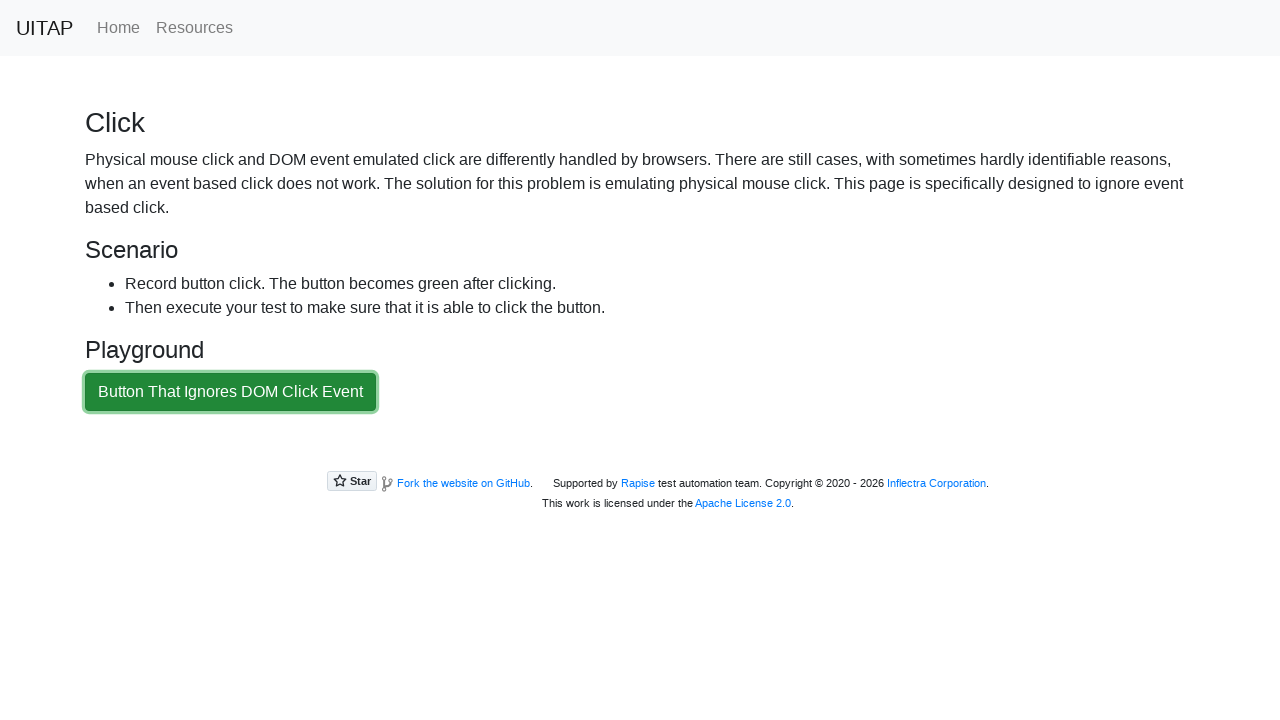

Navigated to text input test page
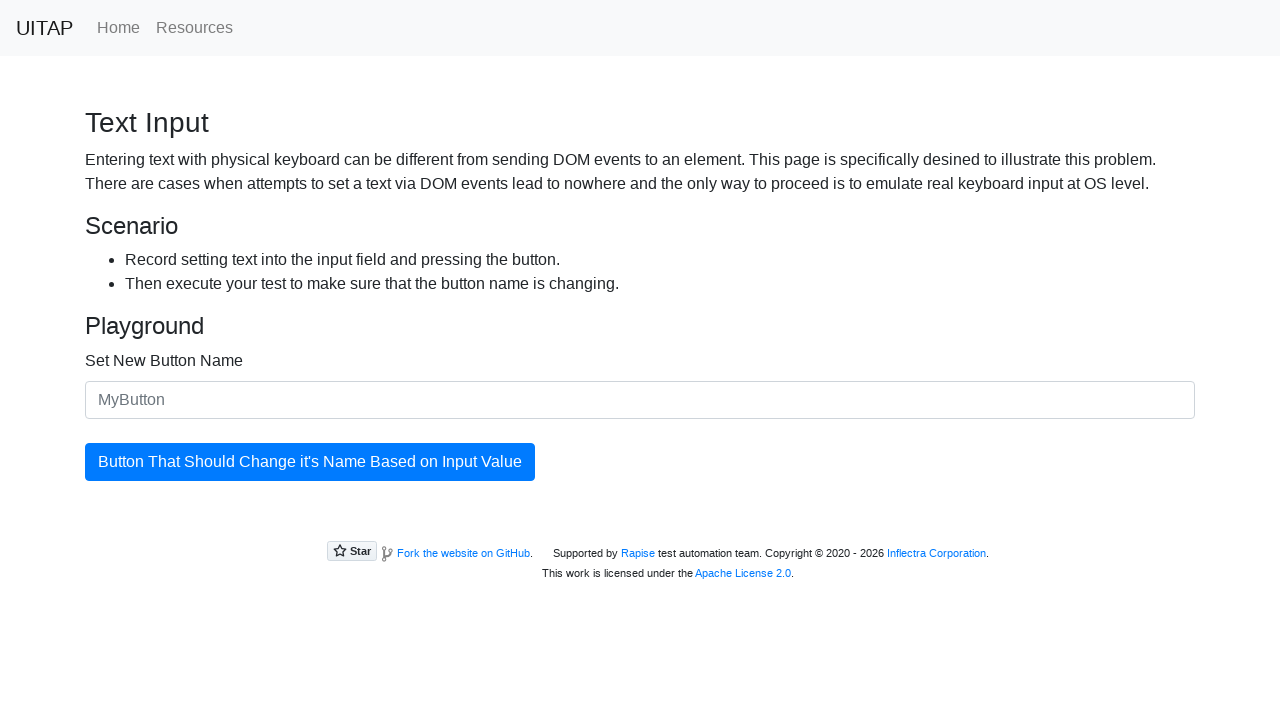

Filled input field with 'Testing4everyone' on xpath=//input
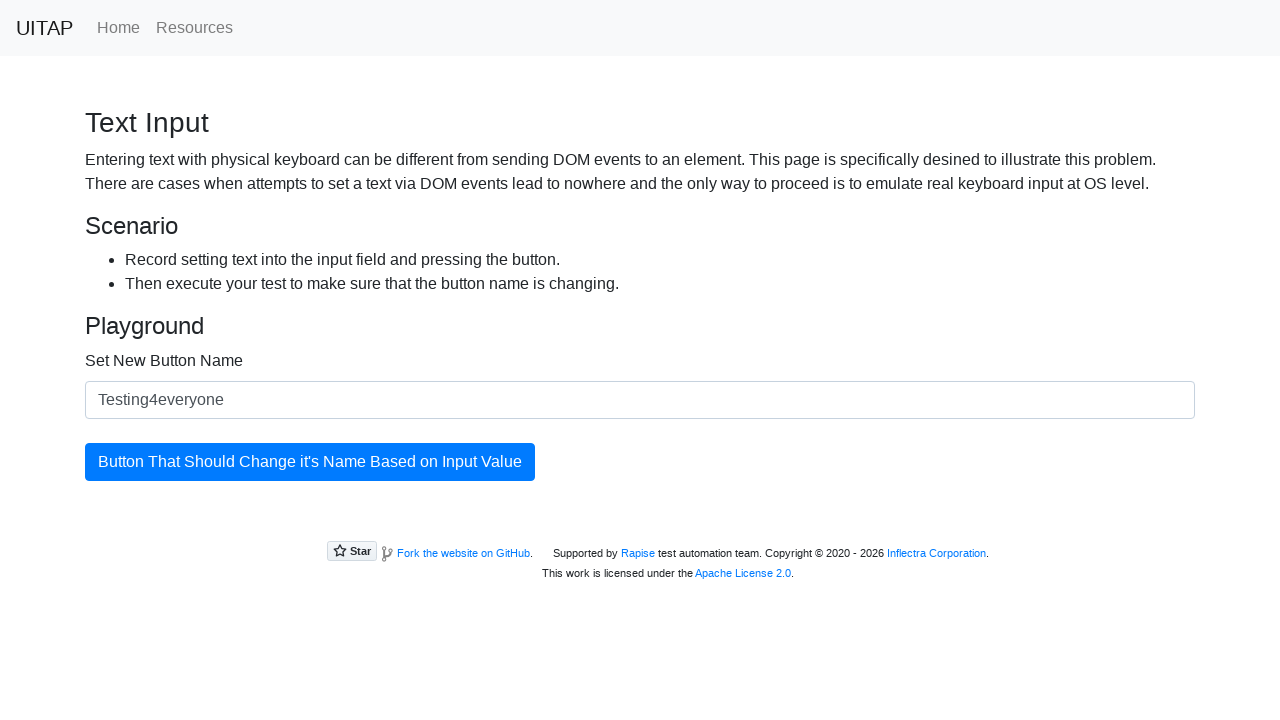

Verified initial button text is 'Button That Should Change it's Name Based on Input Value'
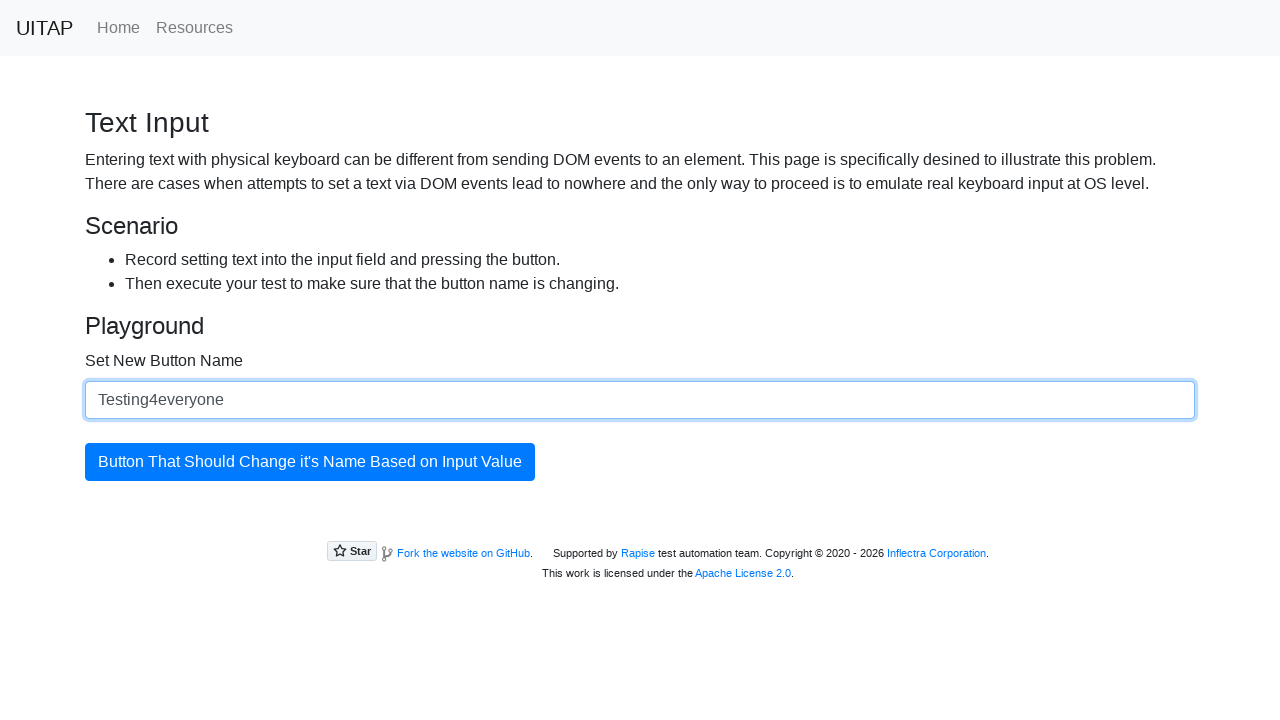

Clicked the primary button at (310, 462) on button.btn-primary
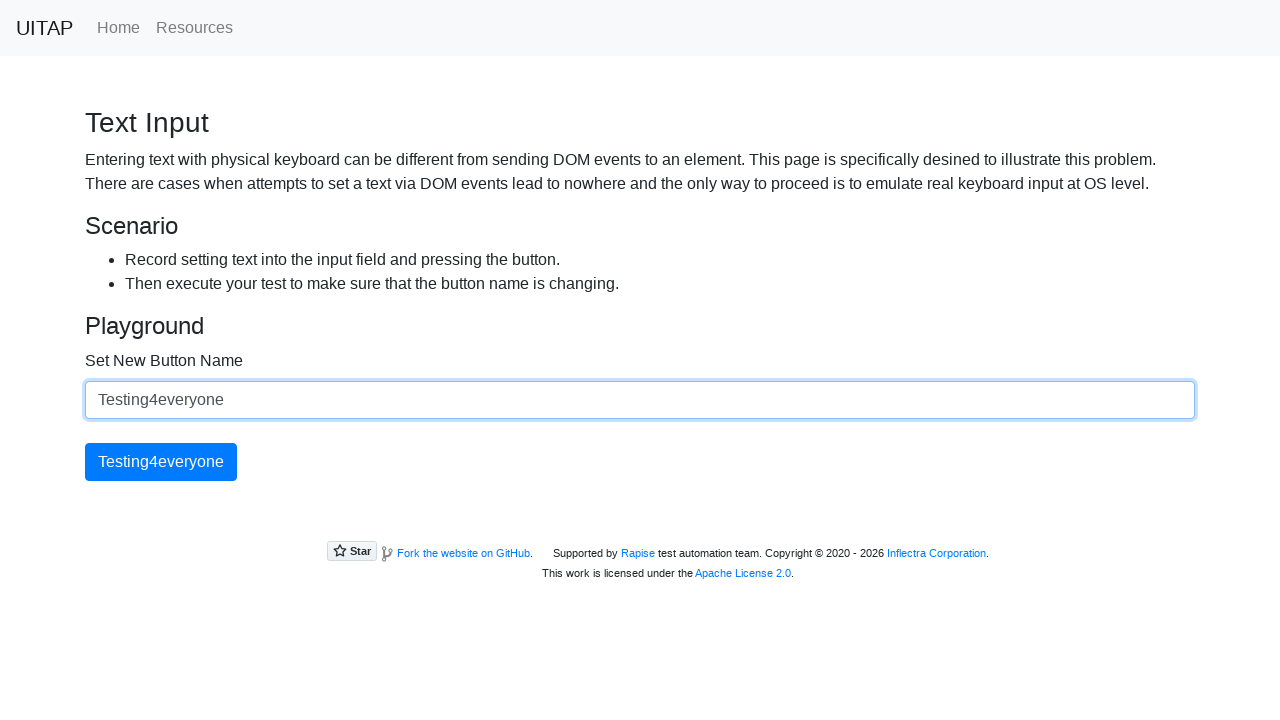

Verified button text changed to 'Testing4everyone' to match input value
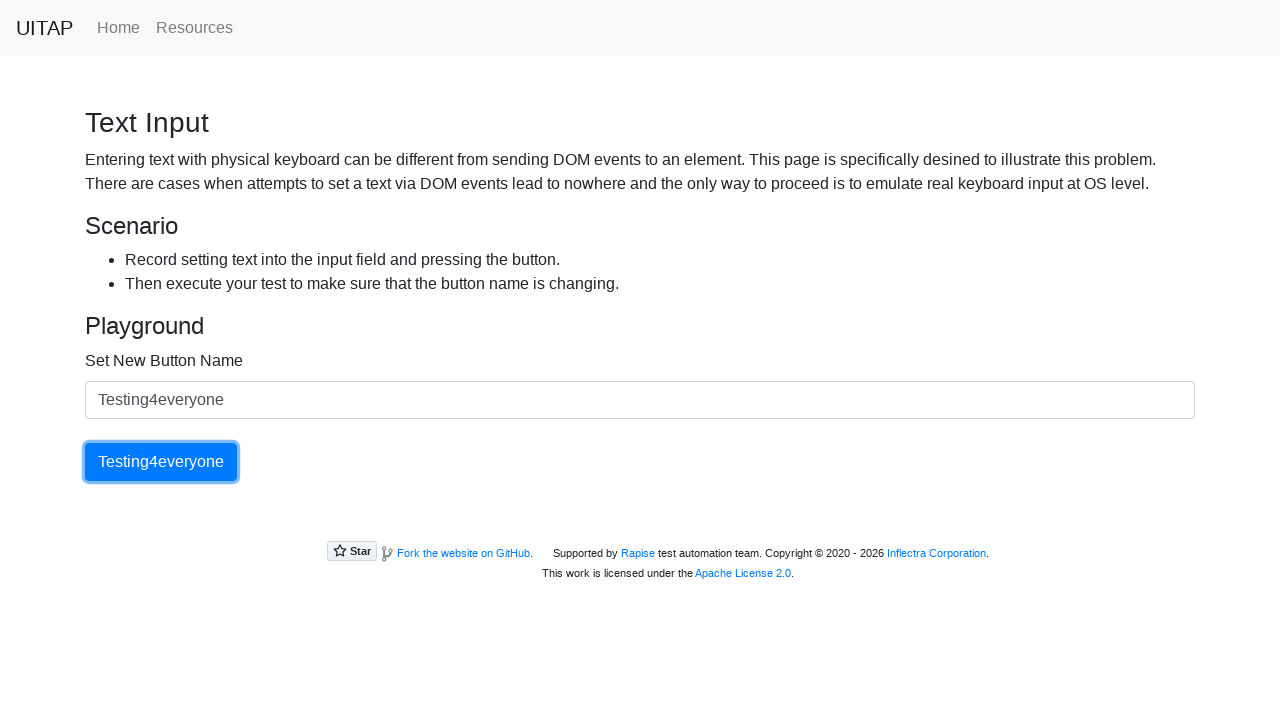

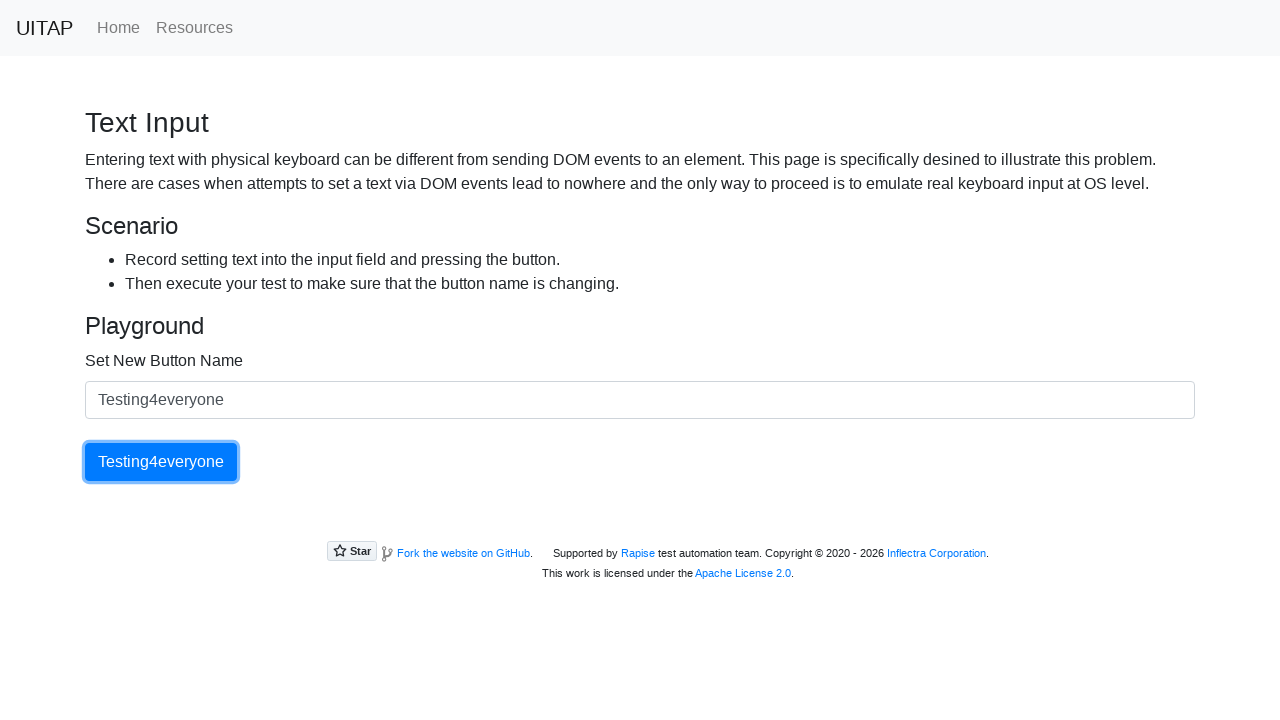